Tests iframe handling by switching to an iframe containing a TinyMCE text editor, setting text content via JavaScript, then verifying the text was properly set.

Starting URL: https://the-internet.herokuapp.com/iframe

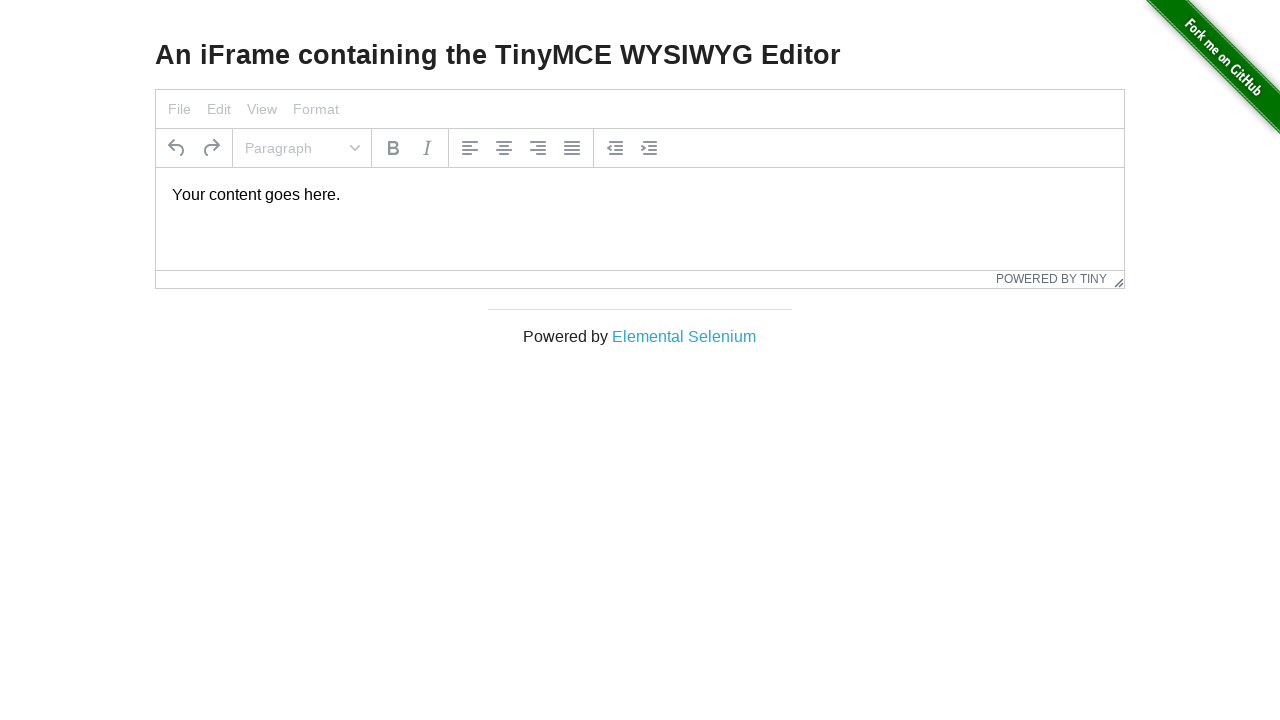

Waited for TinyMCE iframe to be available
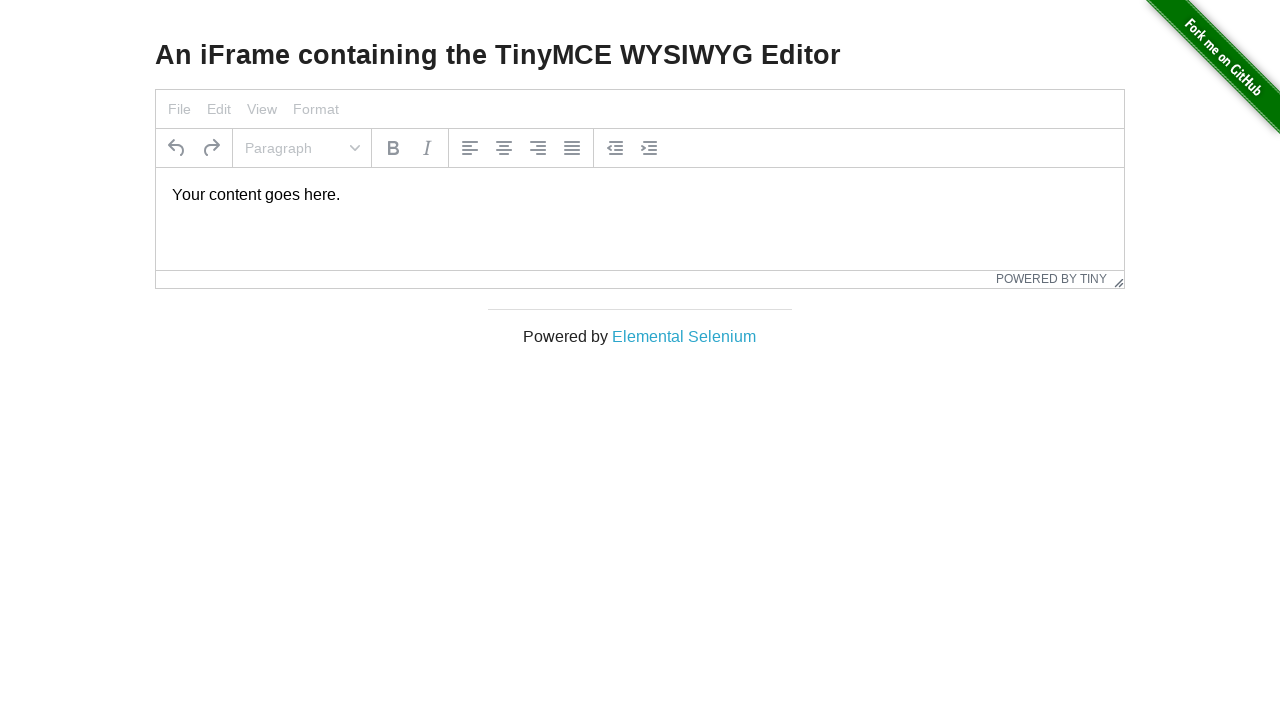

Located the TinyMCE iframe frame
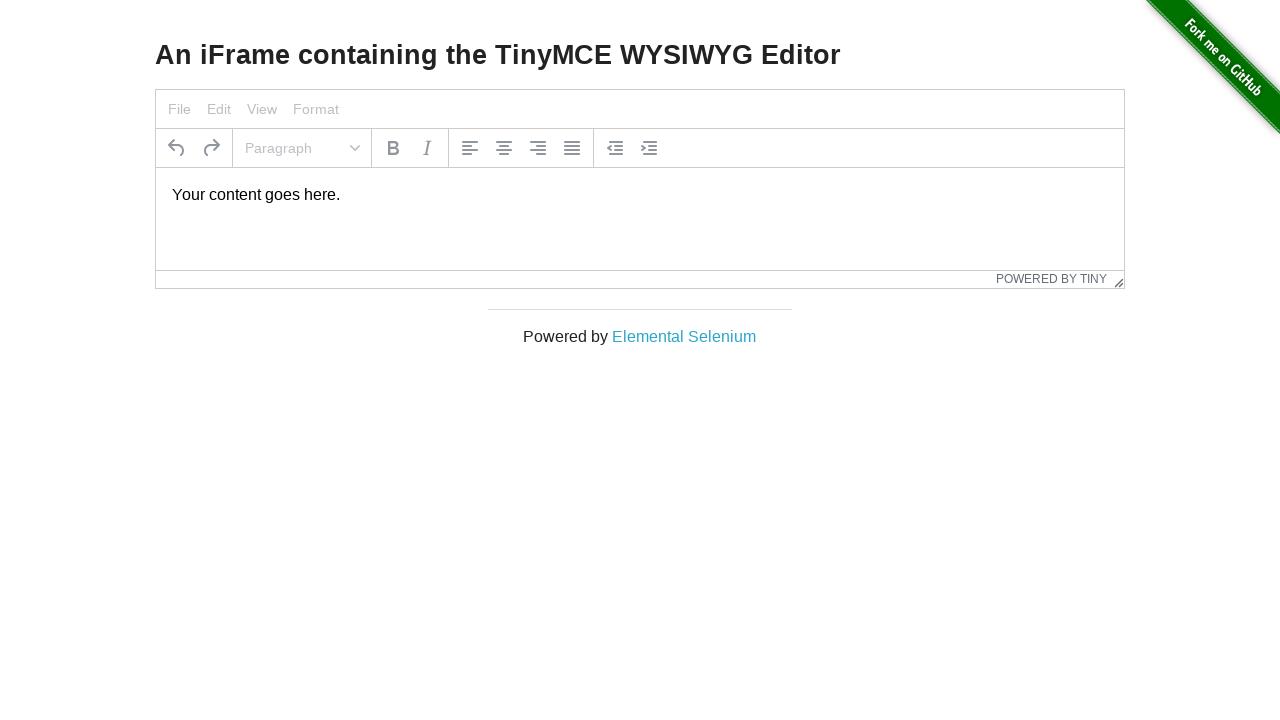

Located the tinymce text editor element
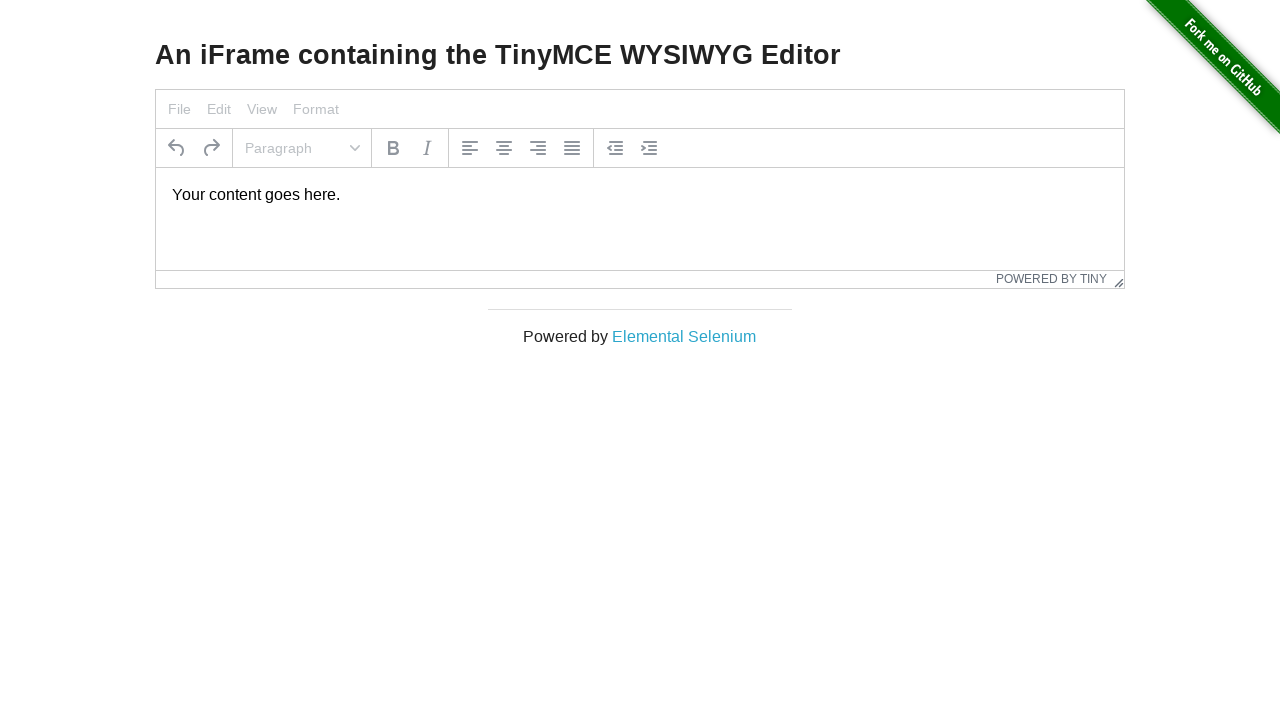

Cleared the TinyMCE editor content
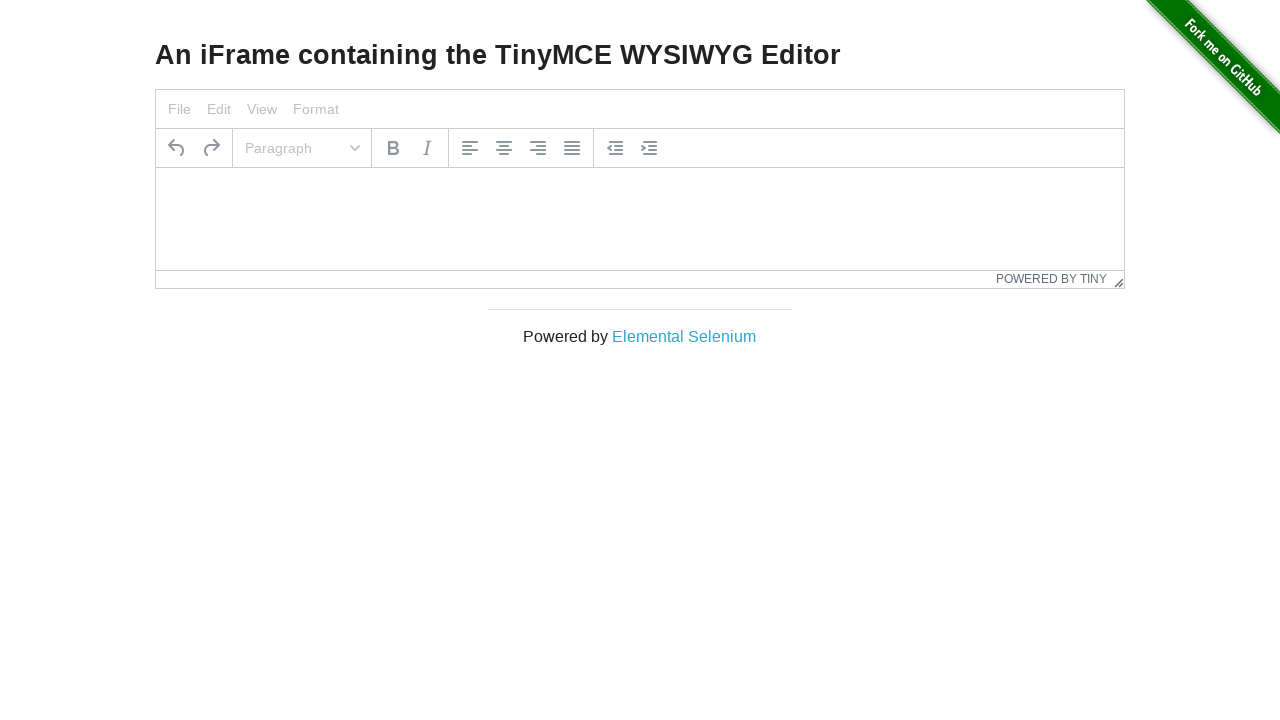

Set TinyMCE editor content to 'Text inside the frame'
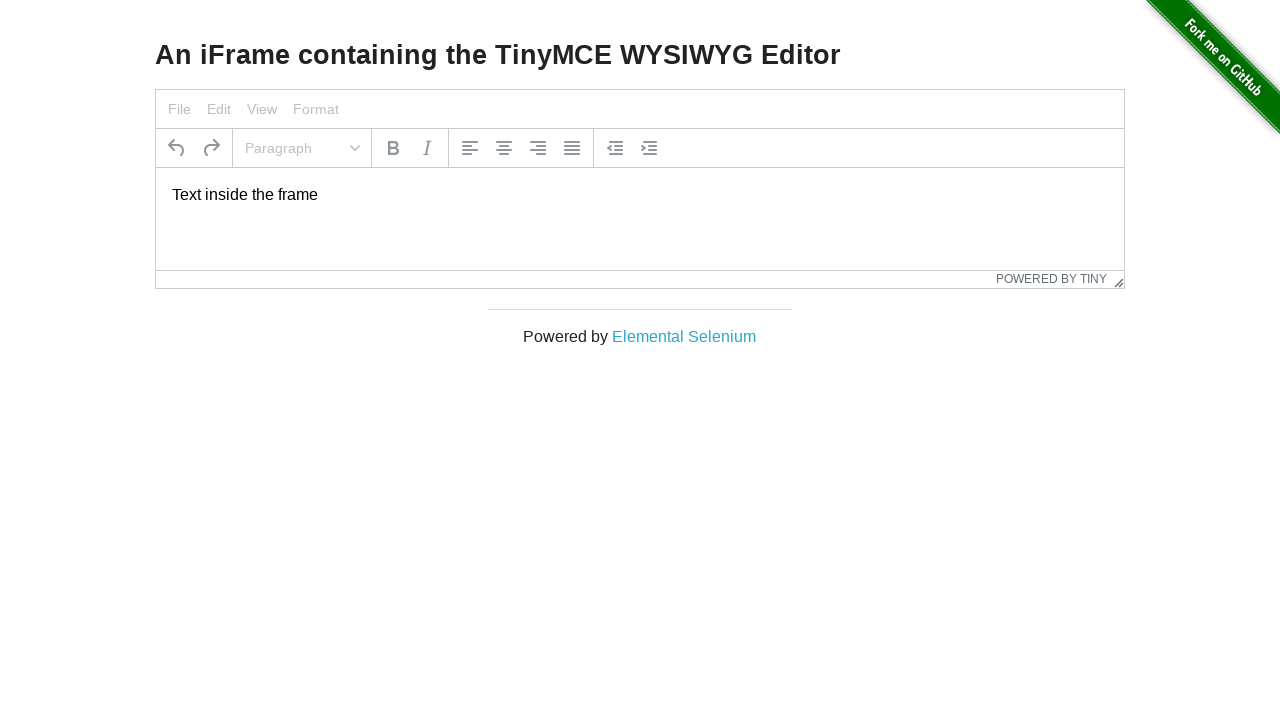

Retrieved text content from TinyMCE editor
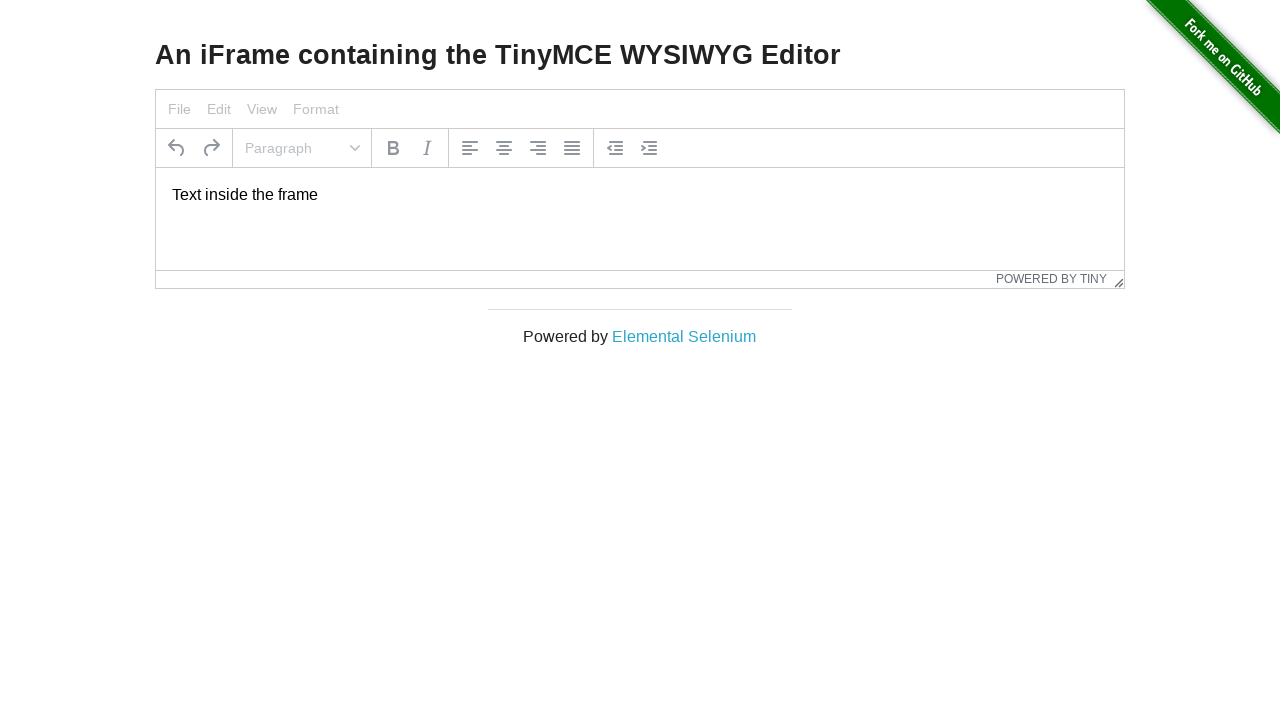

Verified that the text content matches the expected value
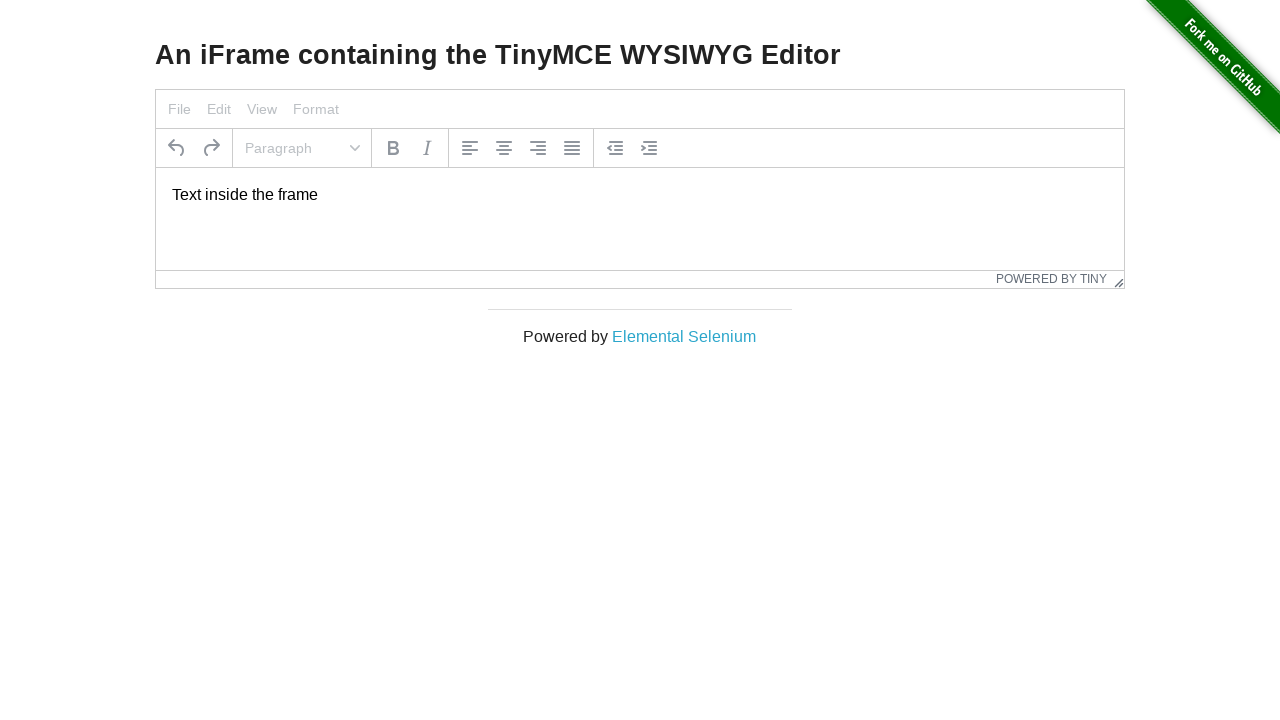

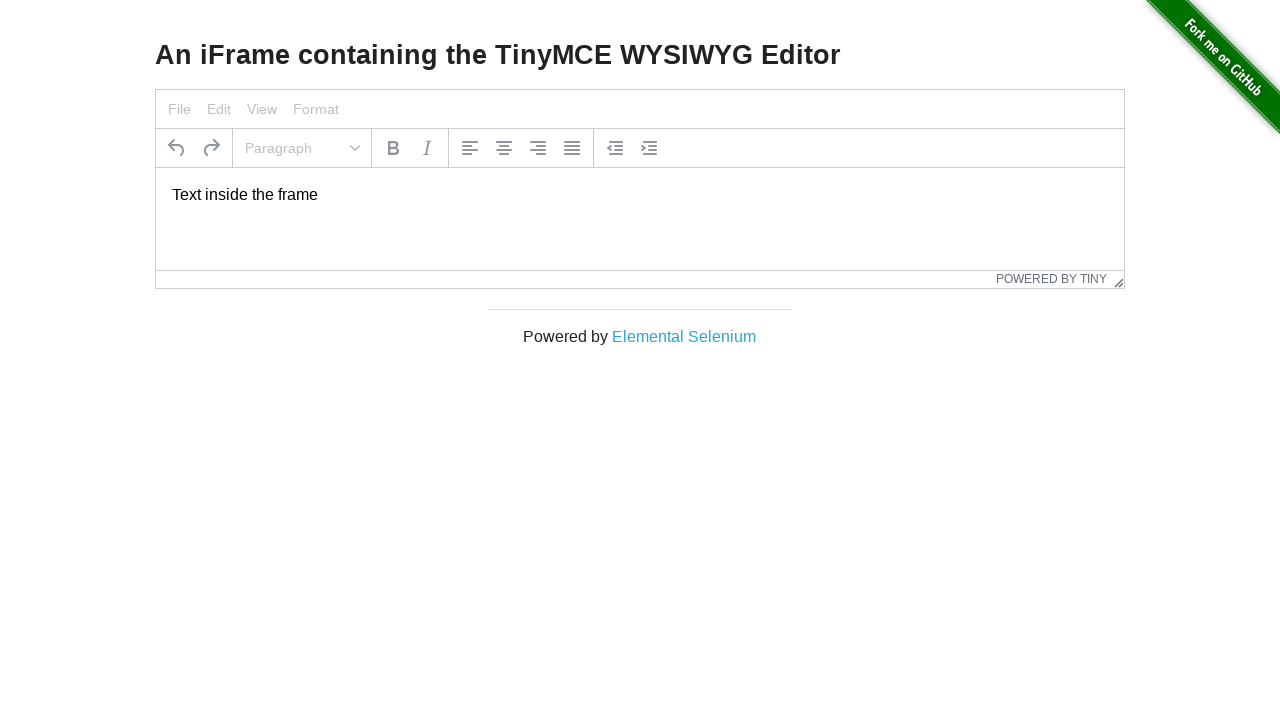